Navigates to W3Schools HTML tables tutorial page, scrolls to the table example section, and verifies the table structure with rows and columns is present.

Starting URL: https://www.w3schools.com/html/html_tables.asp

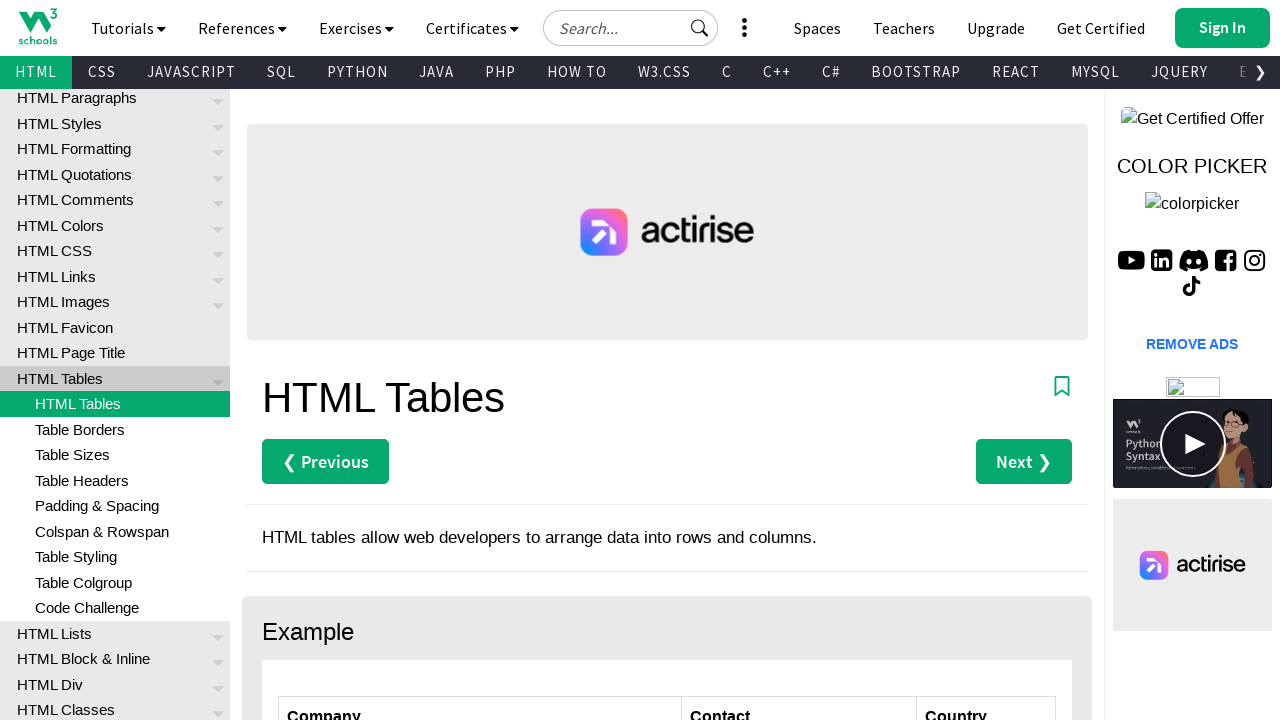

Located the first example div element on the page
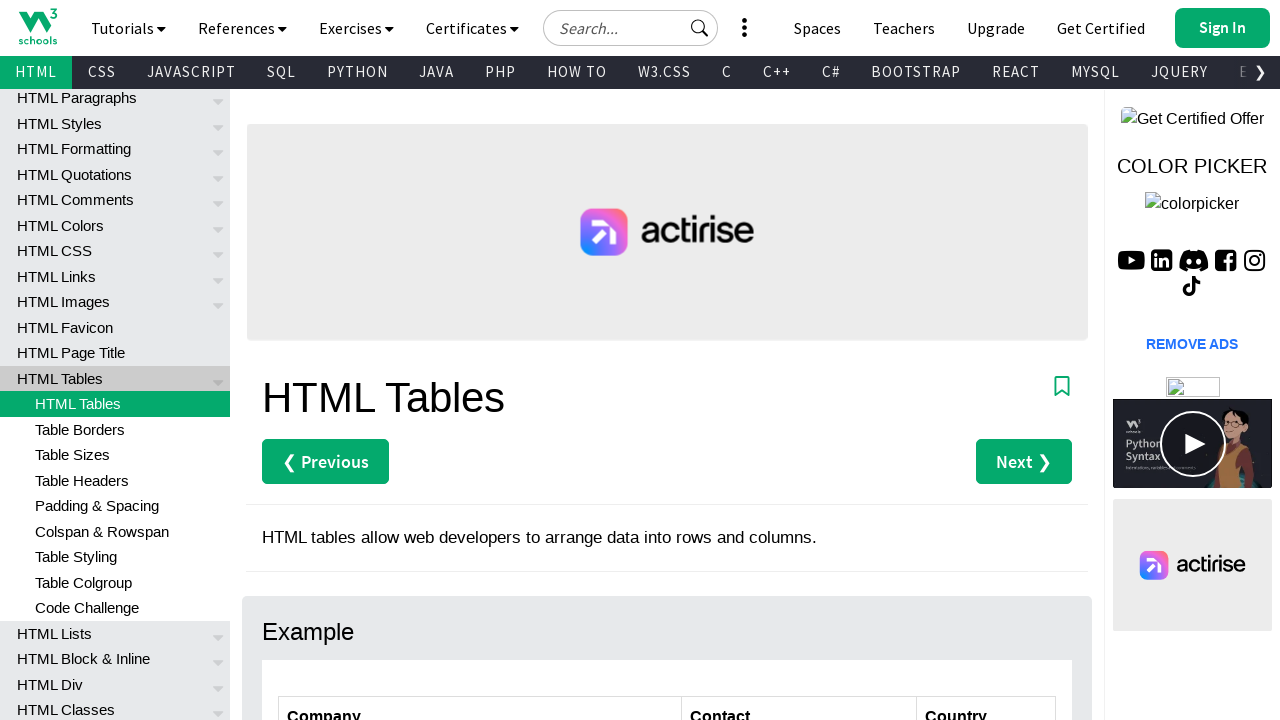

Scrolled the example div into view
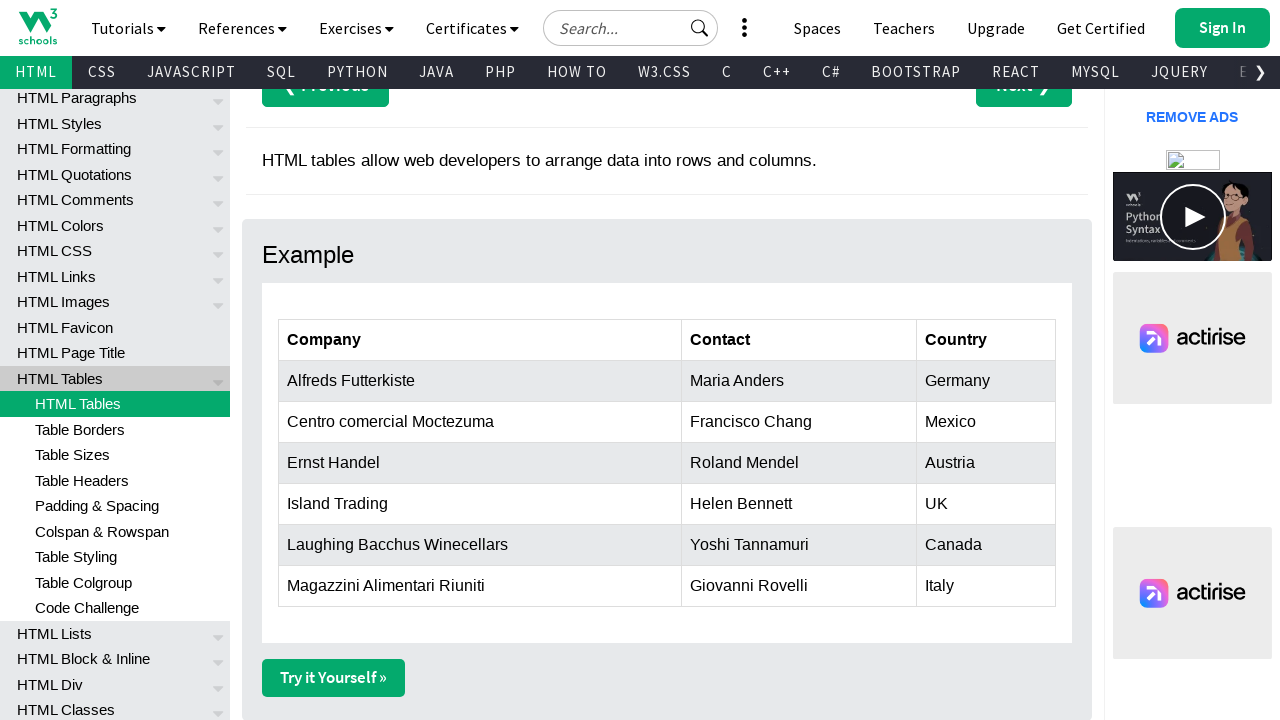

Table with class 'ws-table-all' is now visible
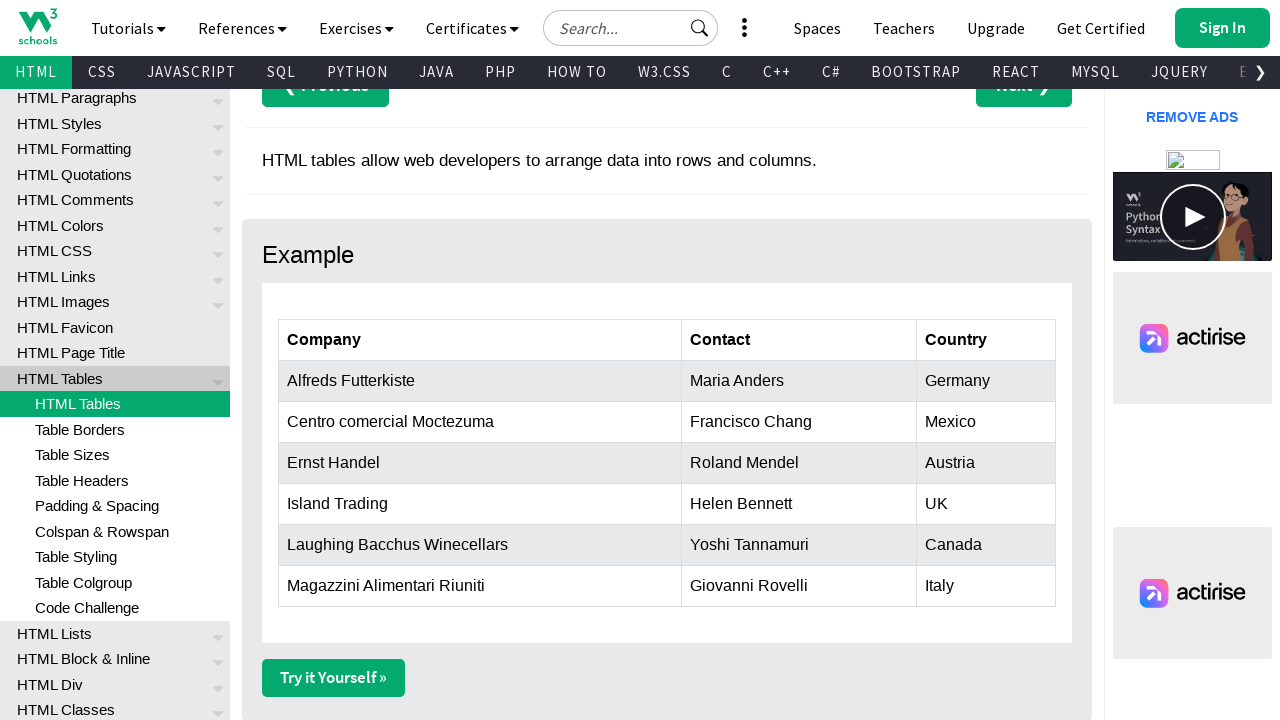

First table row in tbody is present
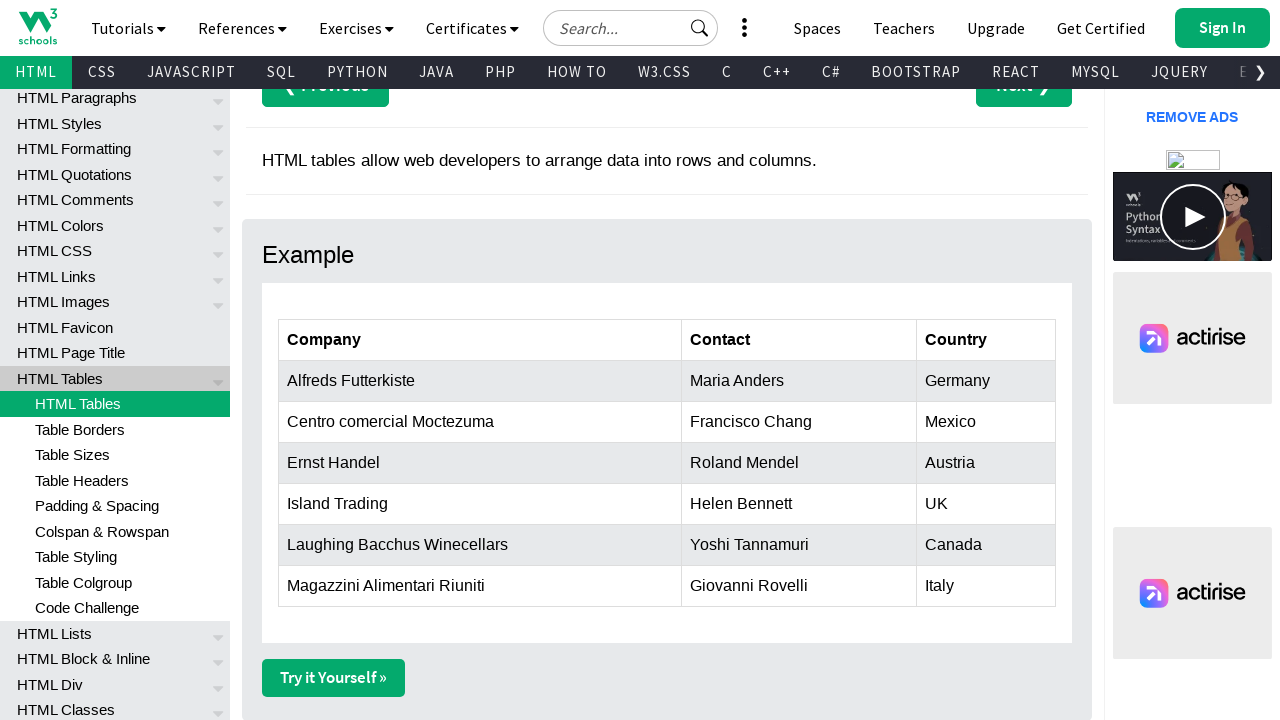

First table header column is present in tbody
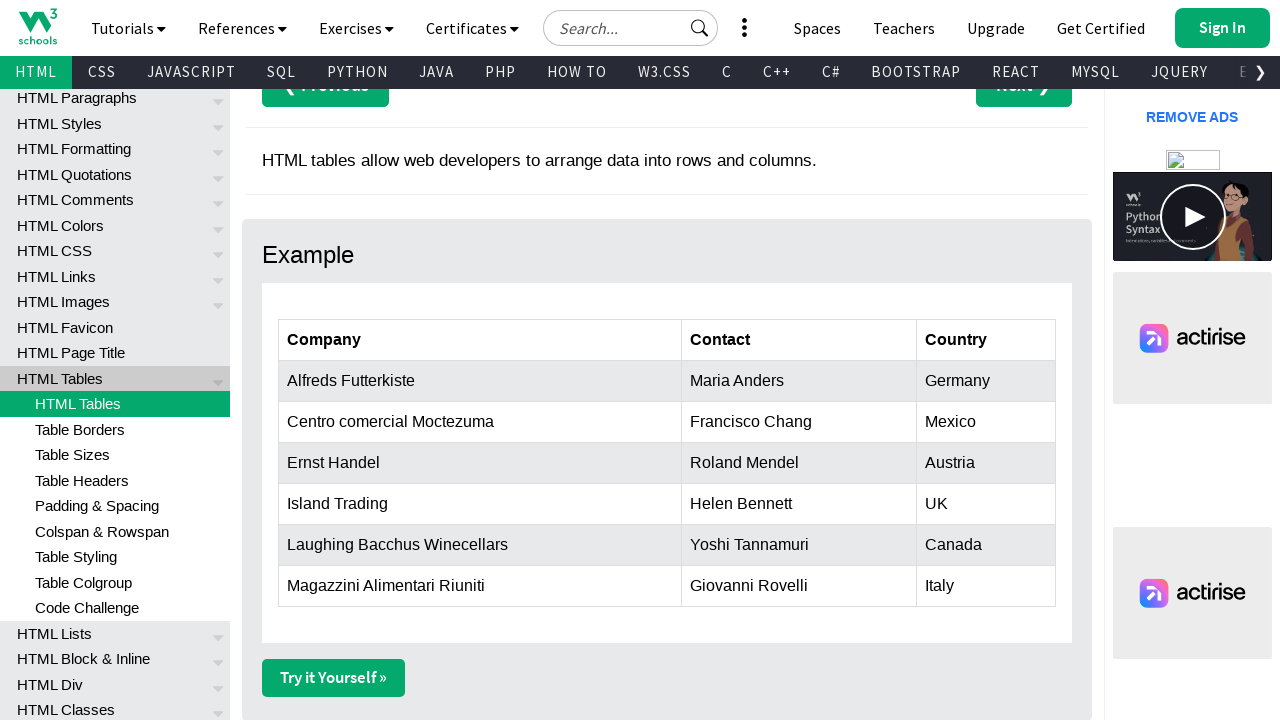

Verified specific cell location: second row, first column in table
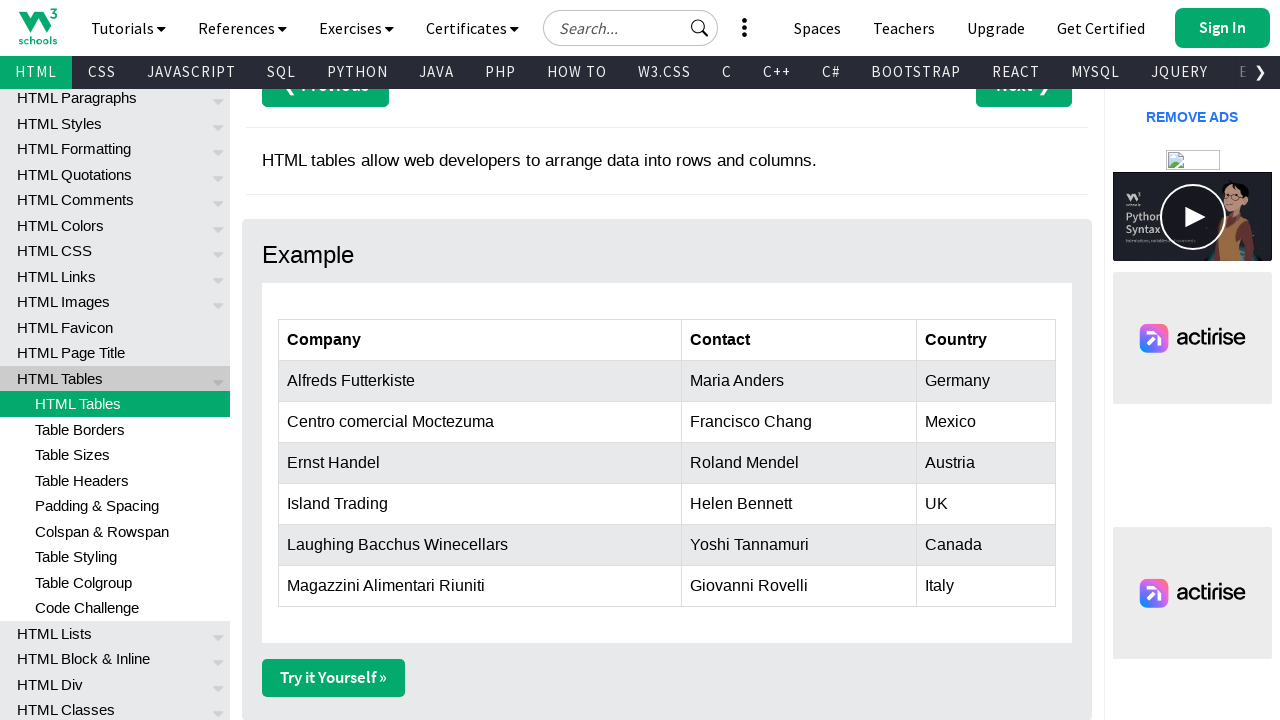

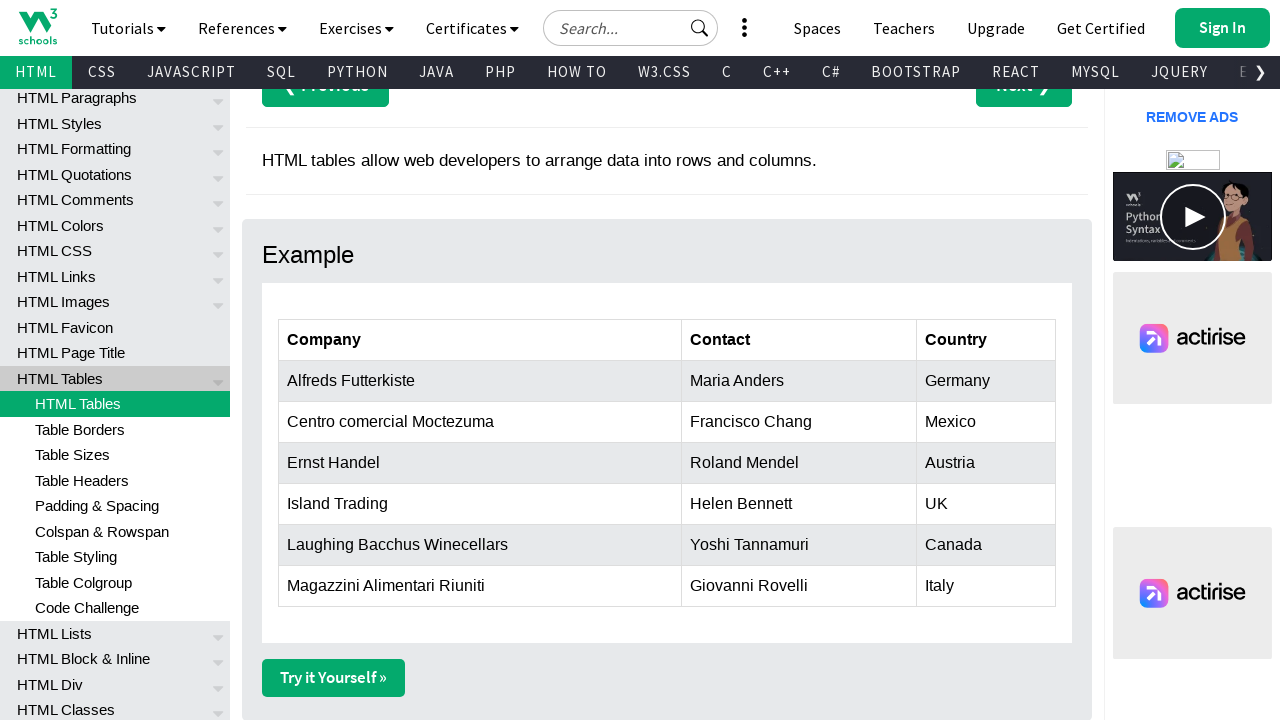